Tests JavaScript prompt dialog by entering text and verifying the result

Starting URL: https://the-internet.herokuapp.com/javascript_alerts

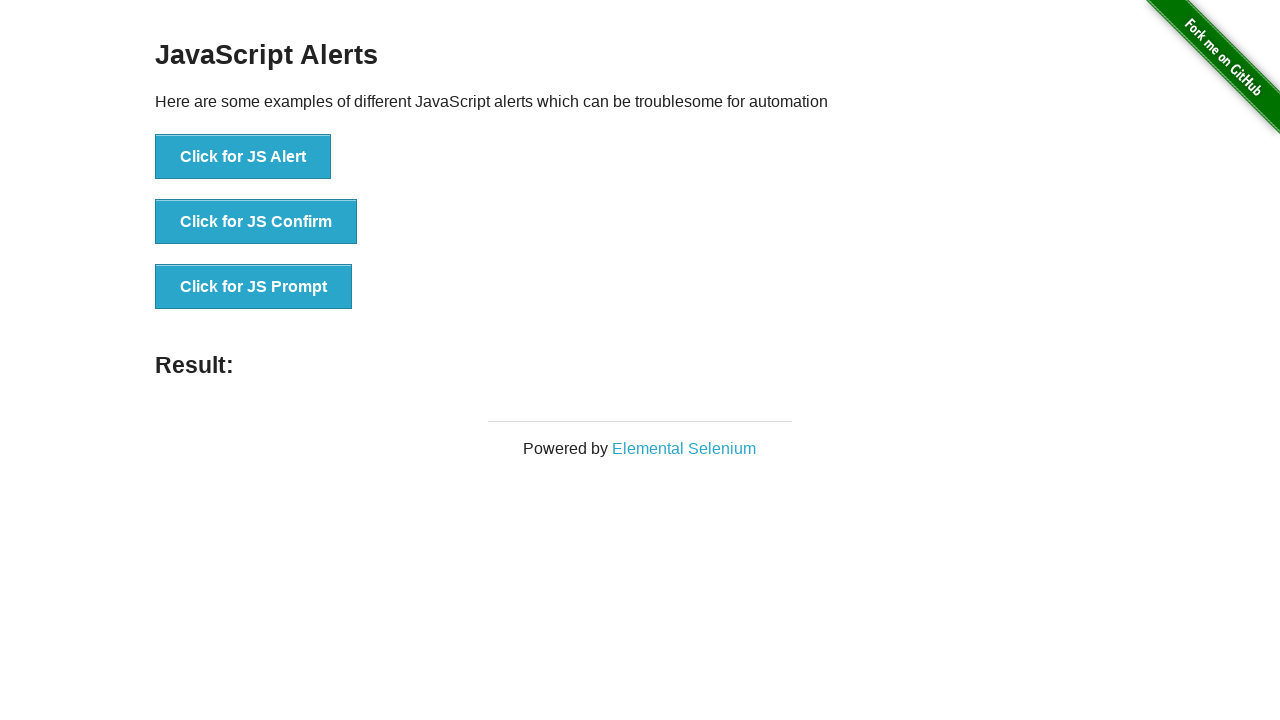

Set up dialog handler to accept prompt with text 'Here we go!'
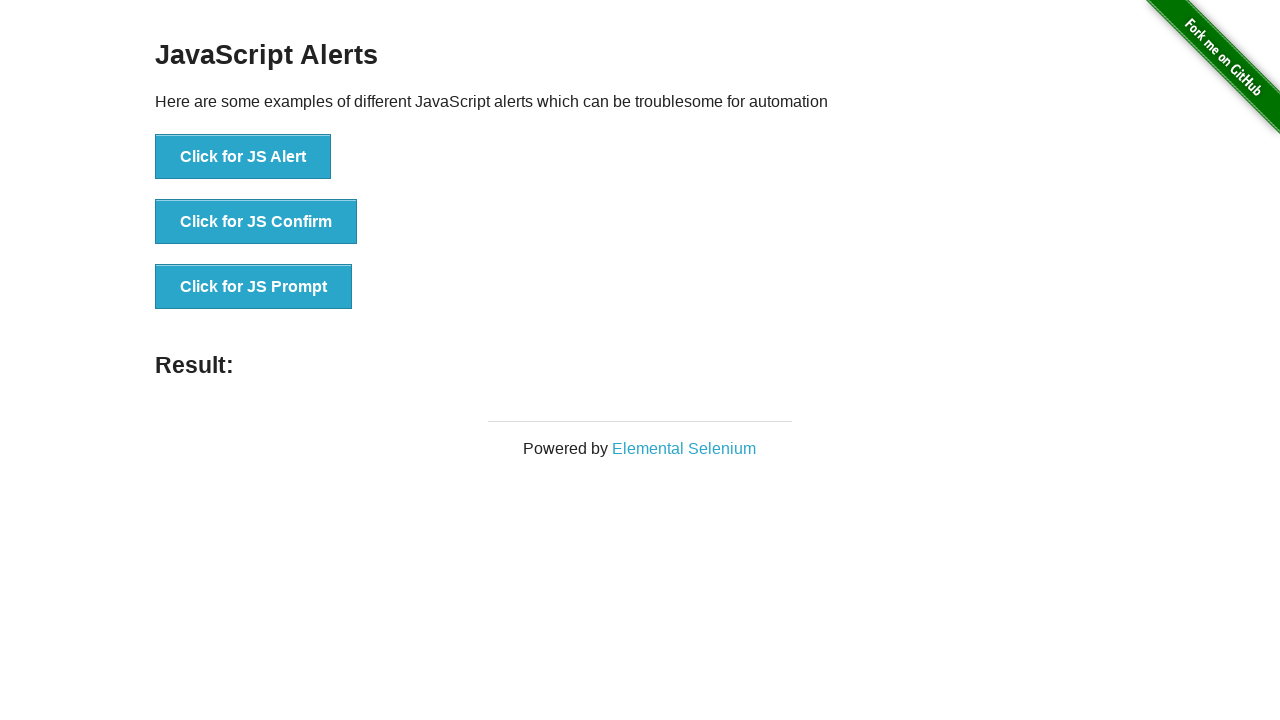

Clicked button to trigger JavaScript prompt dialog at (254, 287) on text=Click for JS Prompt
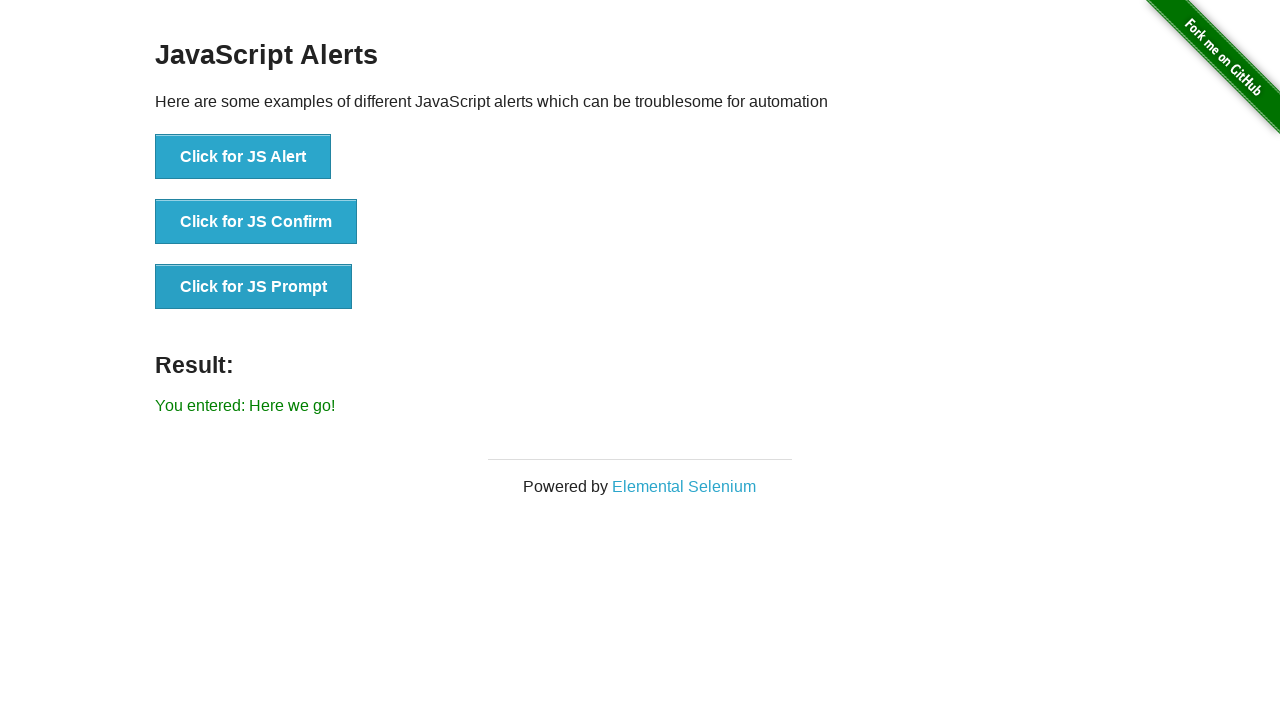

Waited for result element to appear after prompt submission
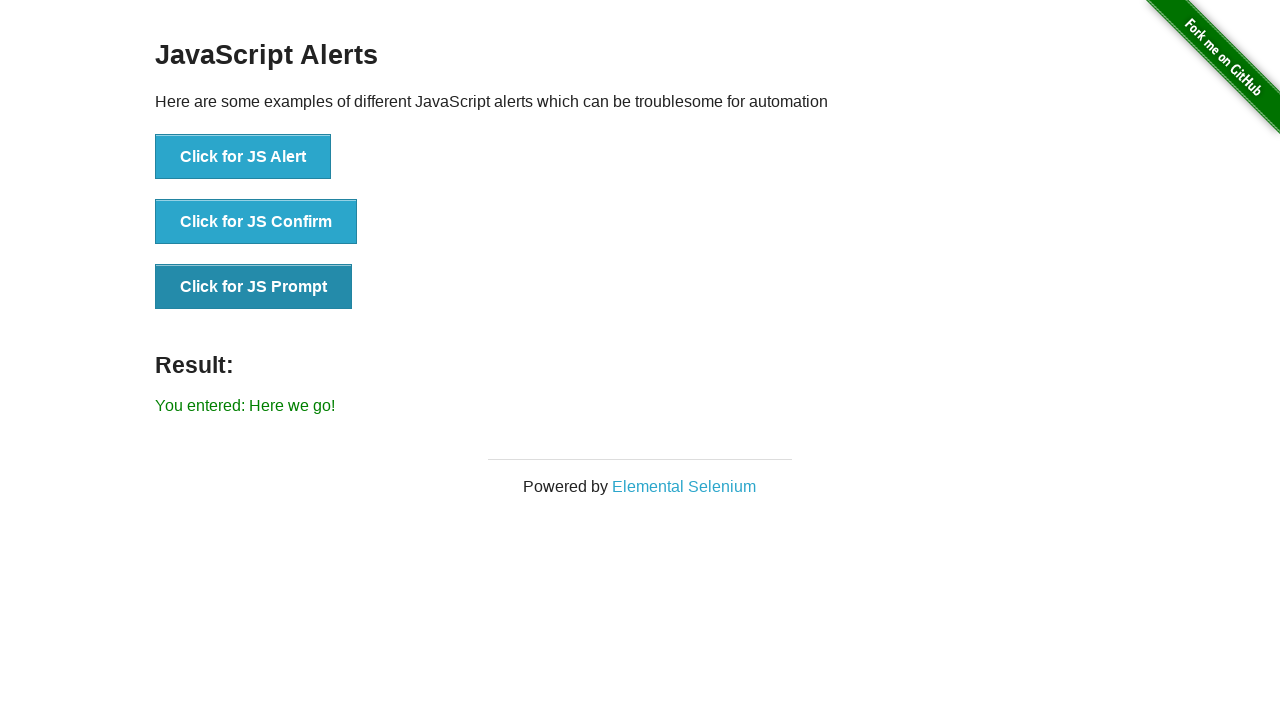

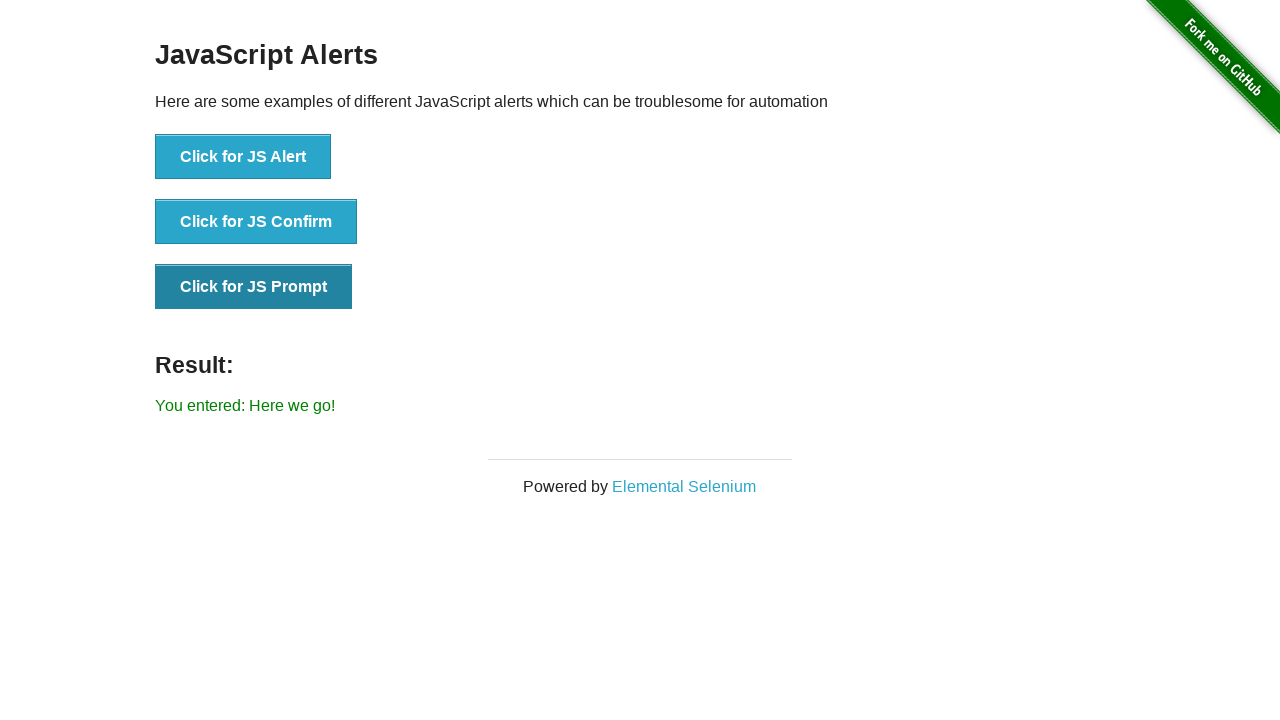